Navigates to the ceshiren.com testing community website and clicks on the welcome link that says "欢迎光临测试人社区 | Powered by 霍格沃兹测试开发学社"

Starting URL: http://www.ceshiren.com

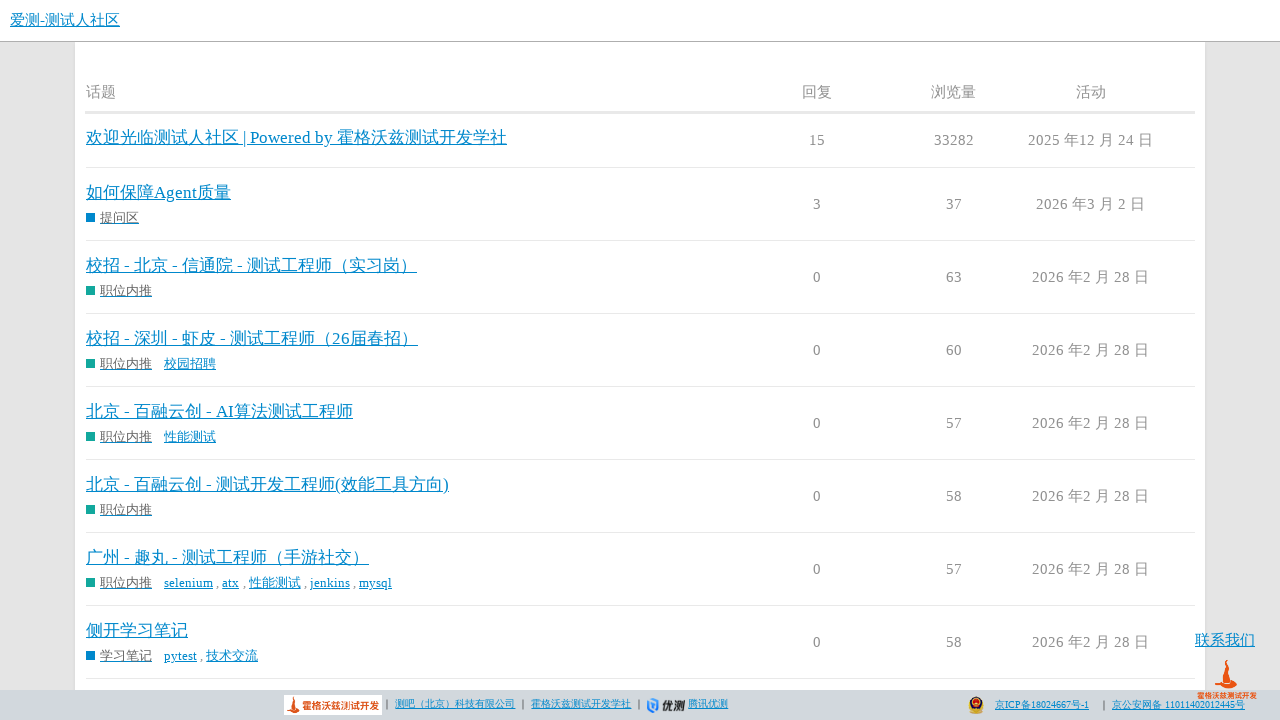

Navigated to ceshiren.com and waited for DOM to be content loaded
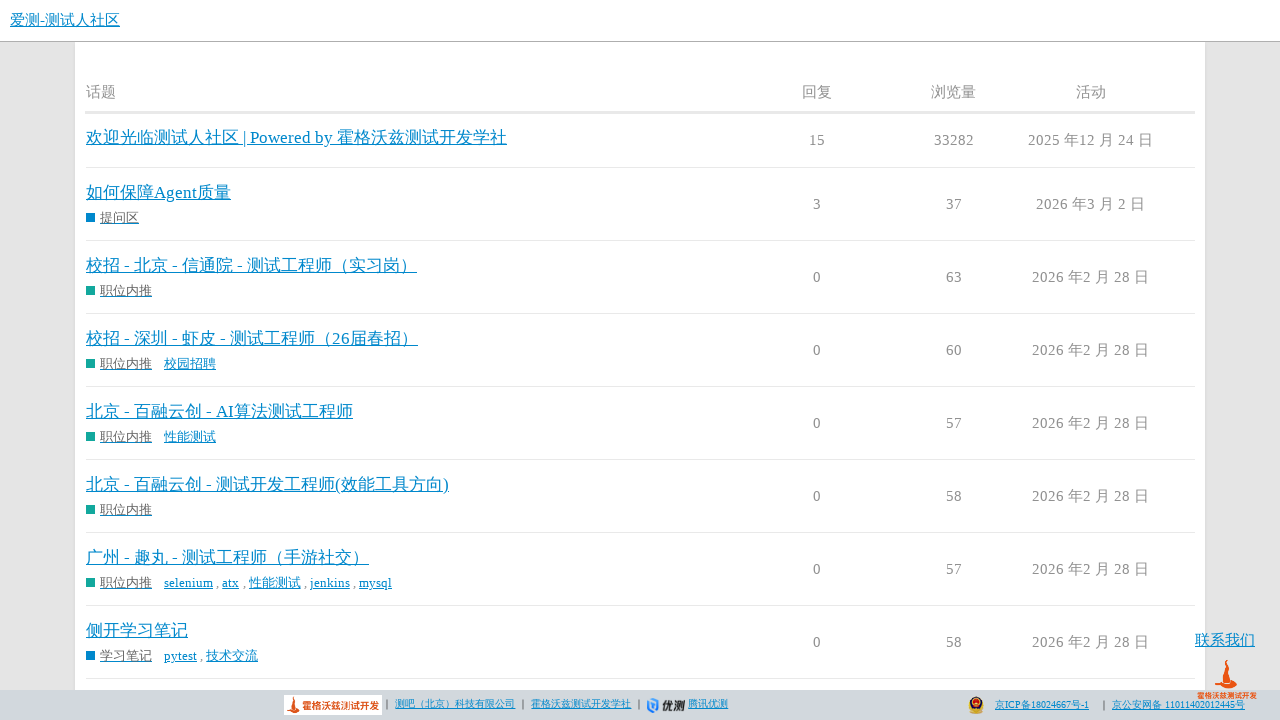

Clicked on the welcome link '欢迎光临测试人社区 | Powered by 霍格沃兹测试开发学社' at (296, 138) on text=欢迎光临测试人社区 | Powered by 霍格沃兹测试开发学社
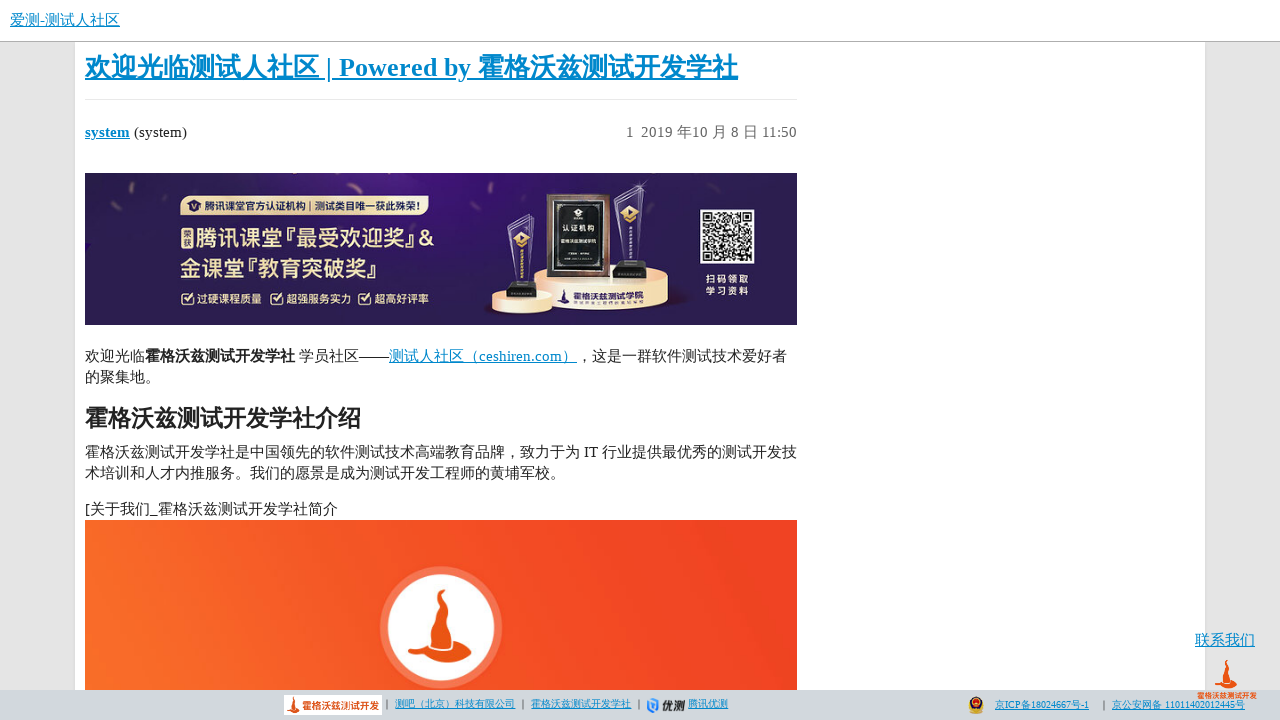

Waited for page to fully load after clicking welcome link
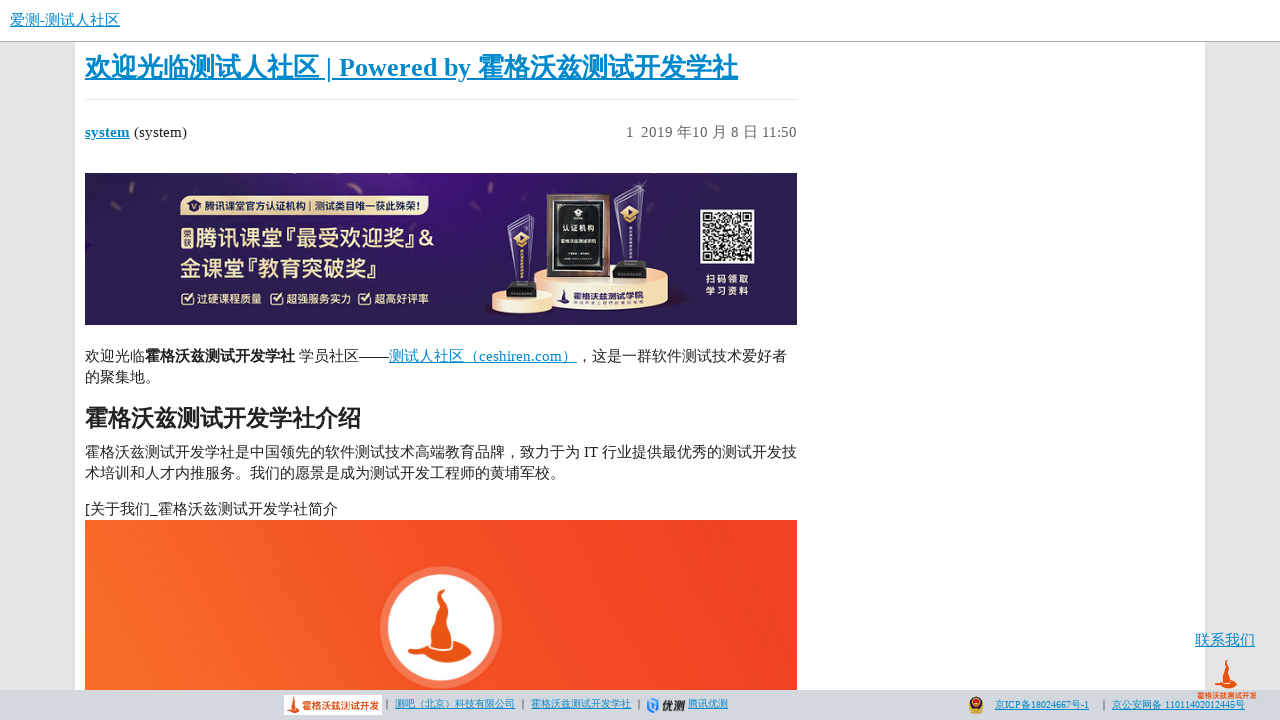

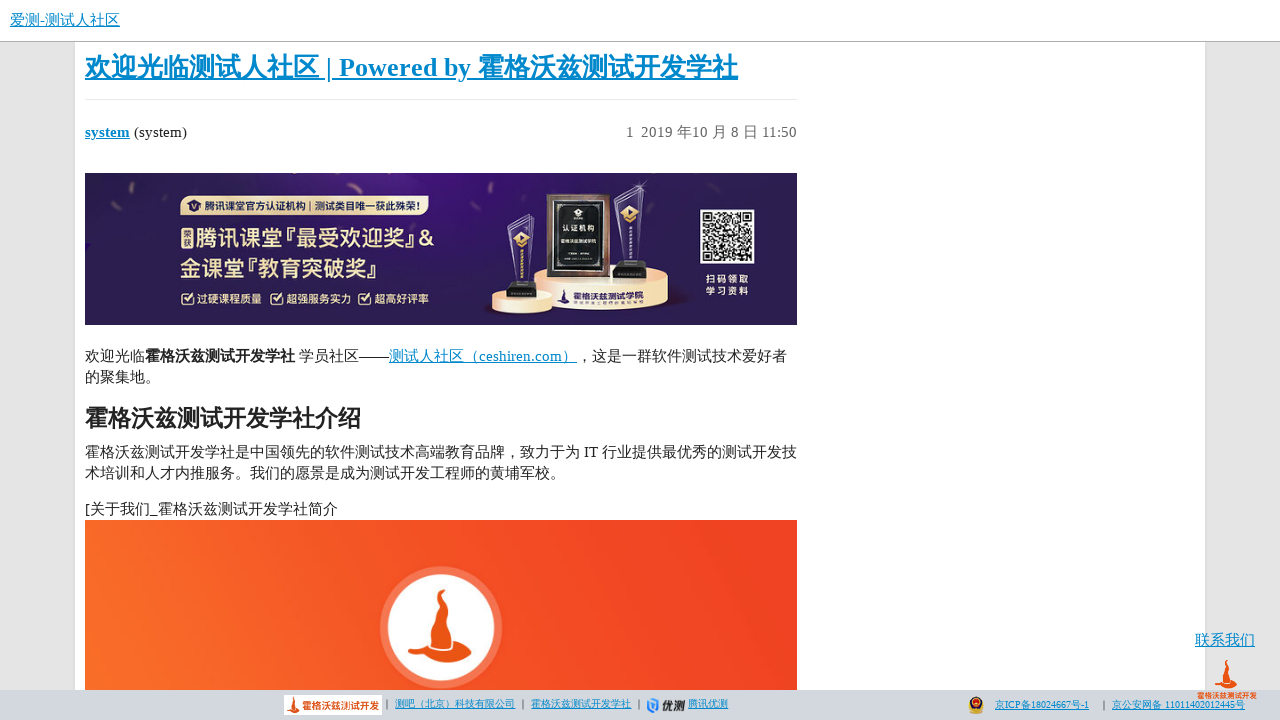